Tests the text input functionality on UI Testing Playground by entering text in an input field and clicking a button that updates its label based on the input

Starting URL: http://uitestingplayground.com/textinput

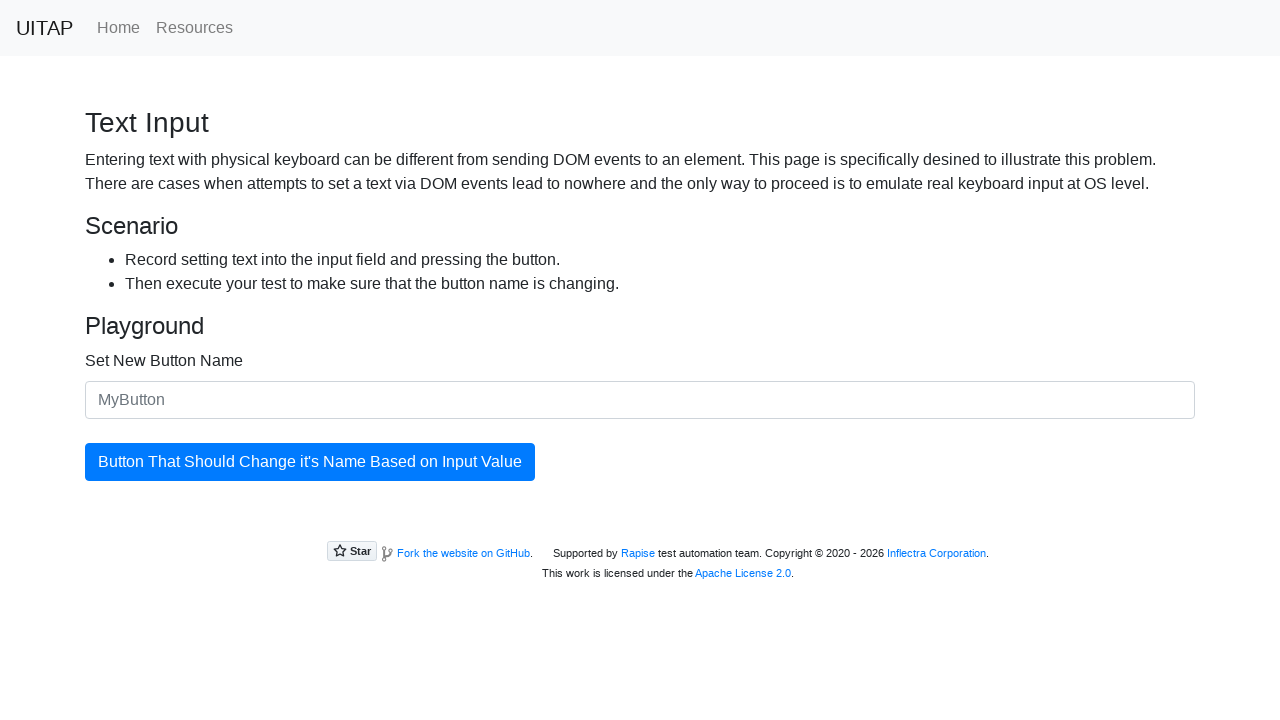

Filled text input field with 'SkyPro' on #newButtonName
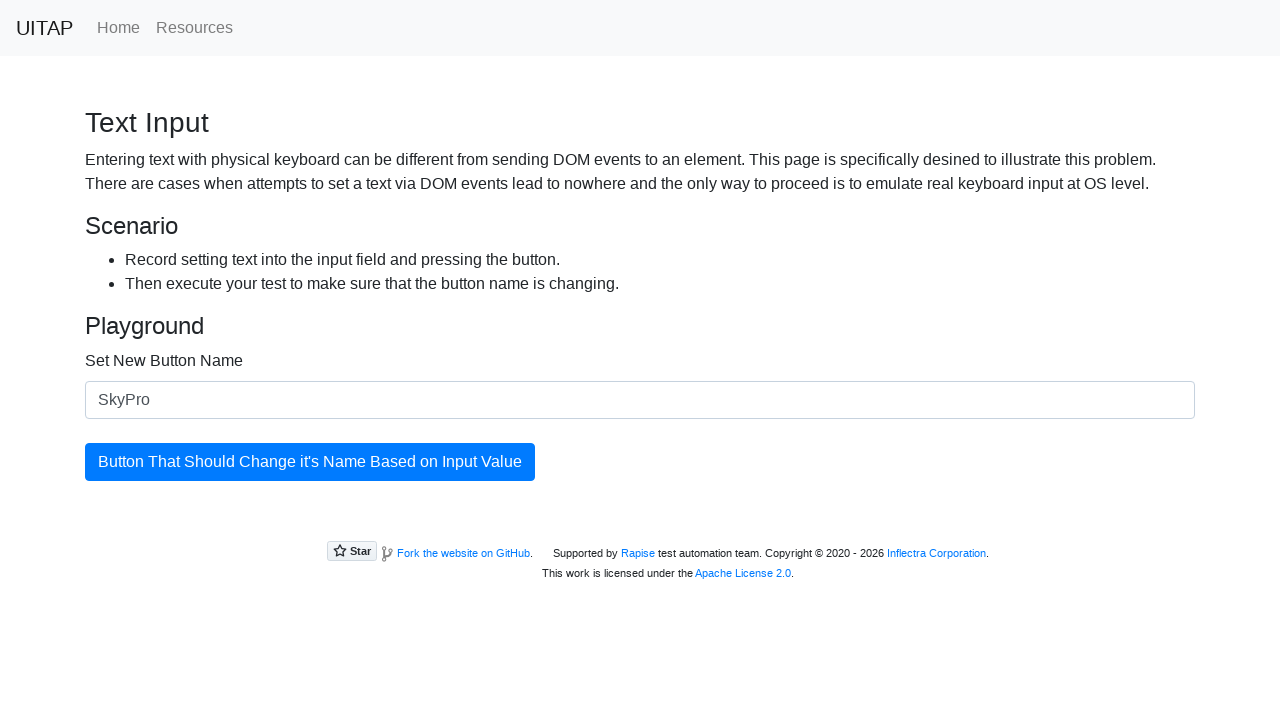

Clicked the button to update its label at (310, 462) on #updatingButton
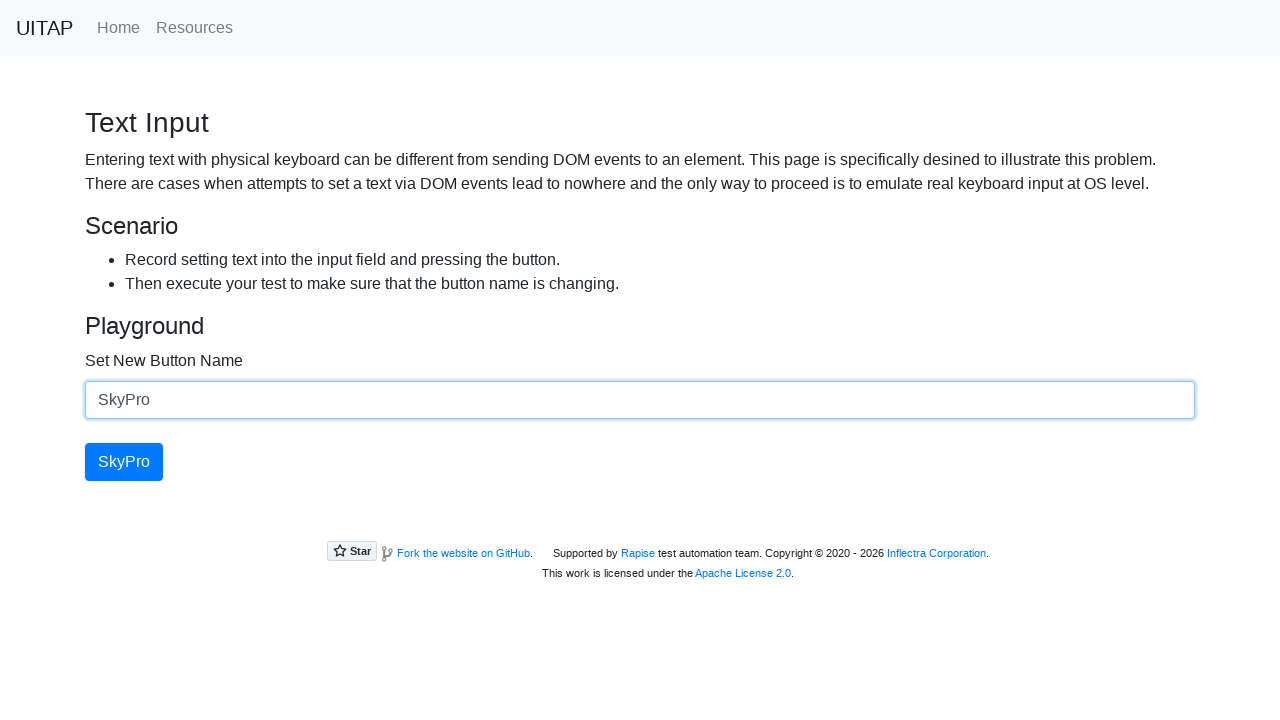

Button label updated to 'SkyPro'
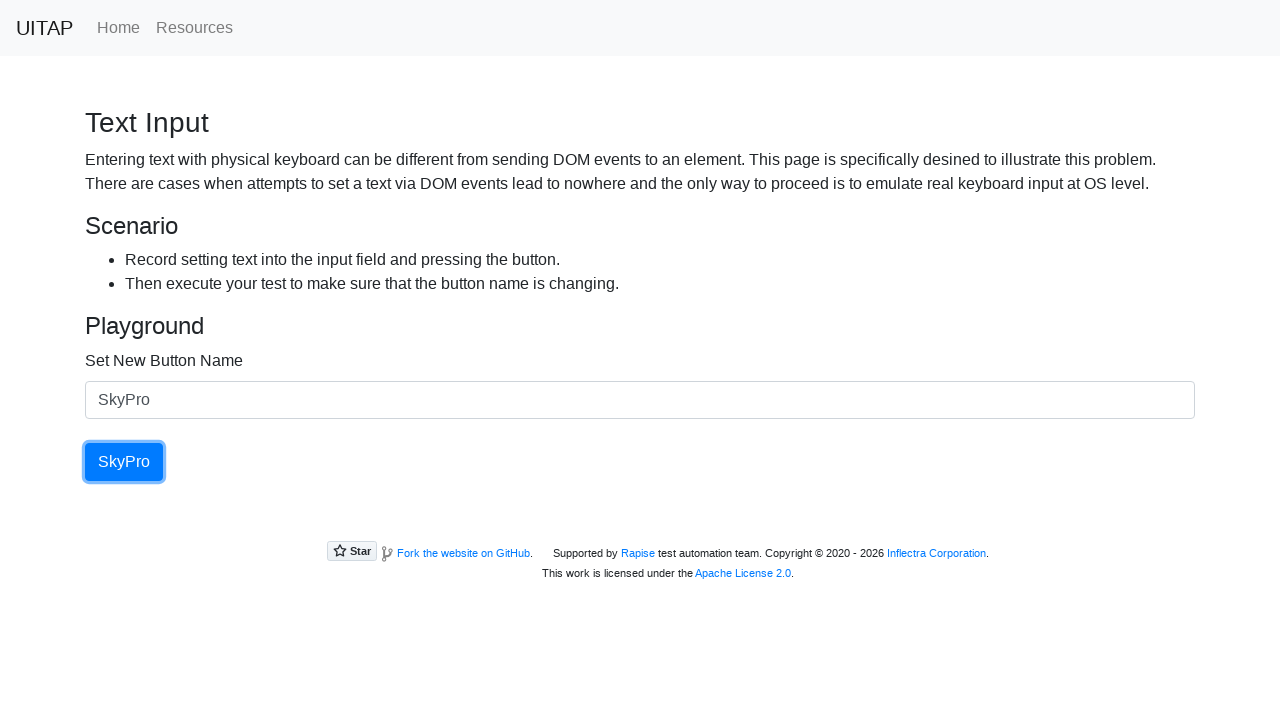

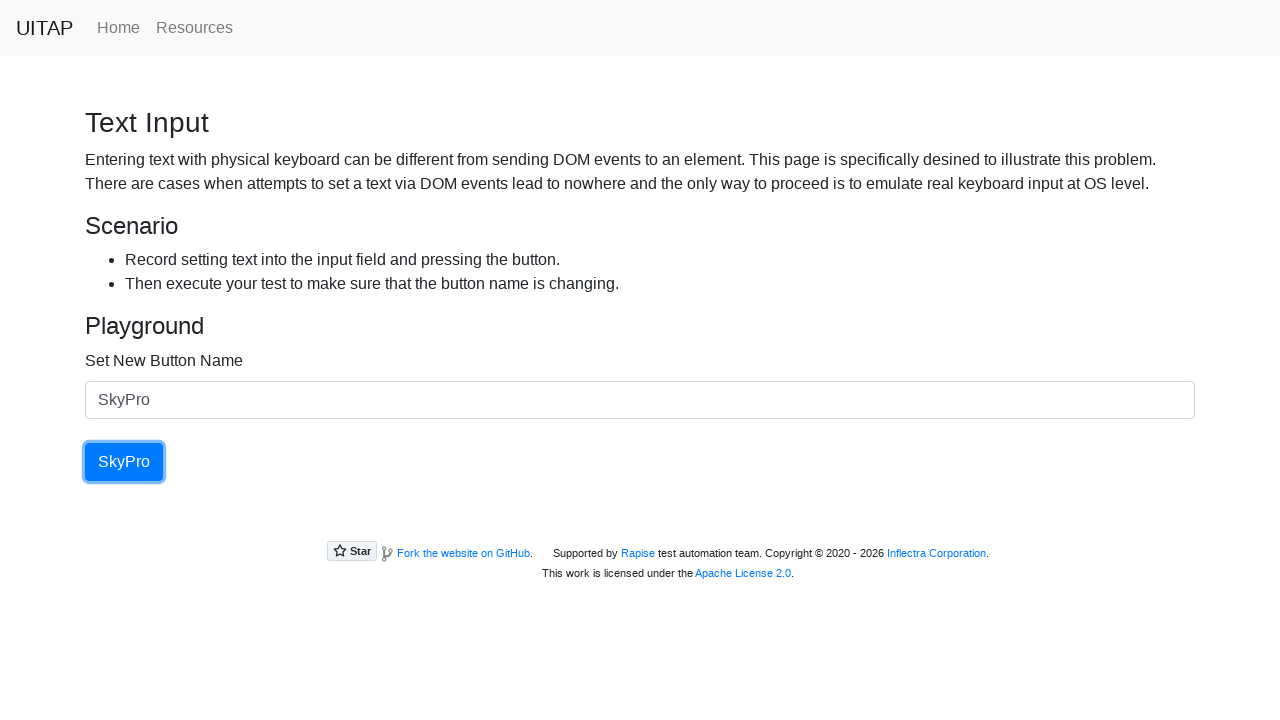